Tests browser navigation by clicking a submit button, then using browser back and forward navigation functions to verify history navigation works correctly.

Starting URL: https://www.selenium.dev/selenium/web/web-form.html

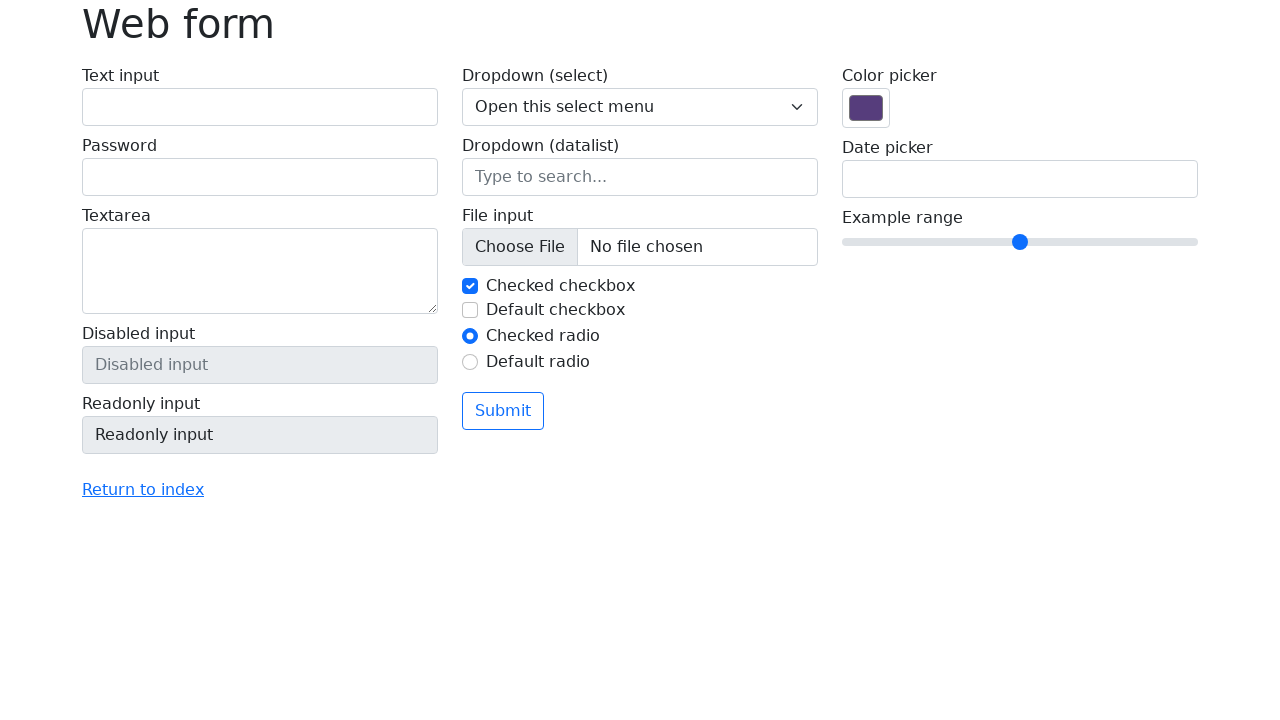

Clicked submit button on web form at (503, 411) on button
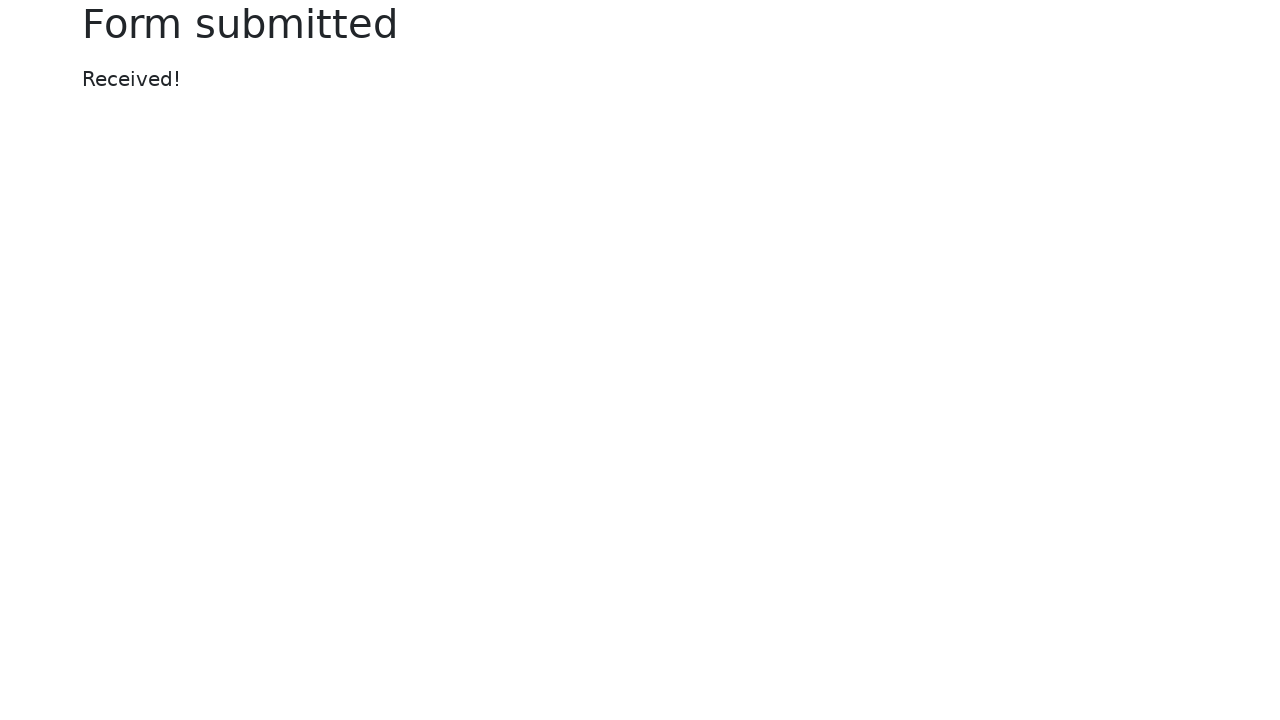

Waited for page to load after form submission
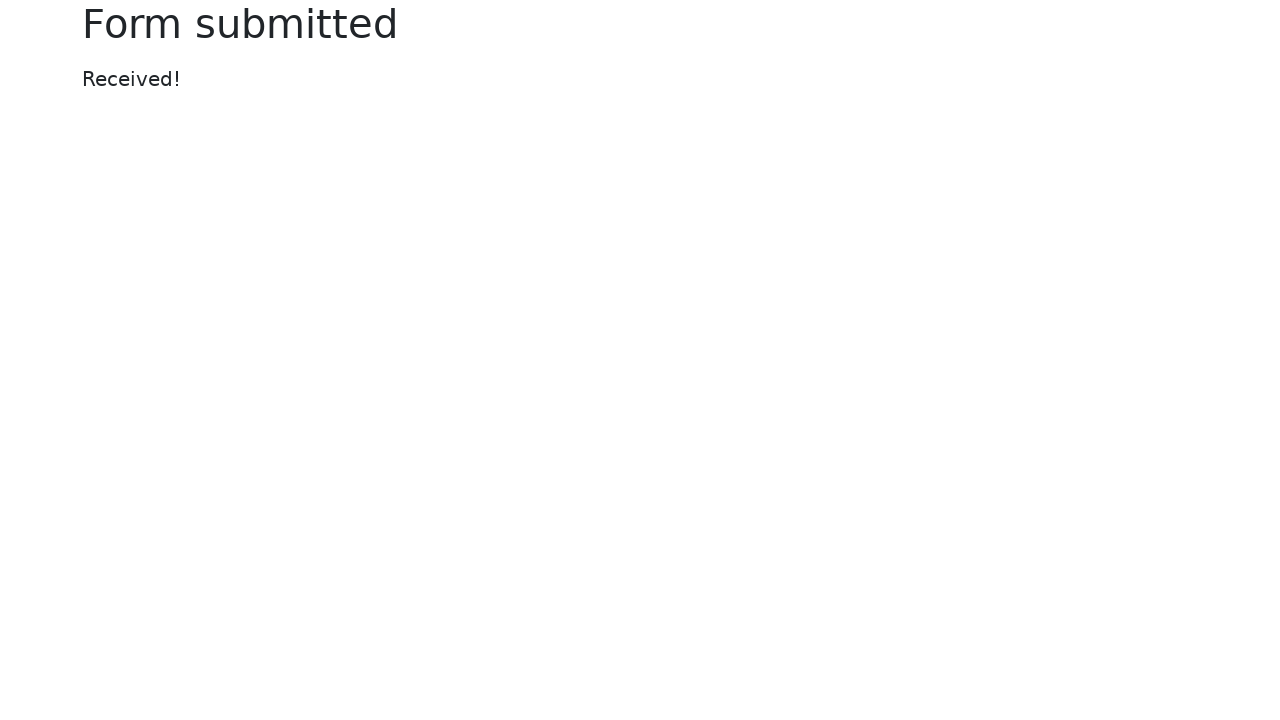

Navigated back to previous page using browser back button
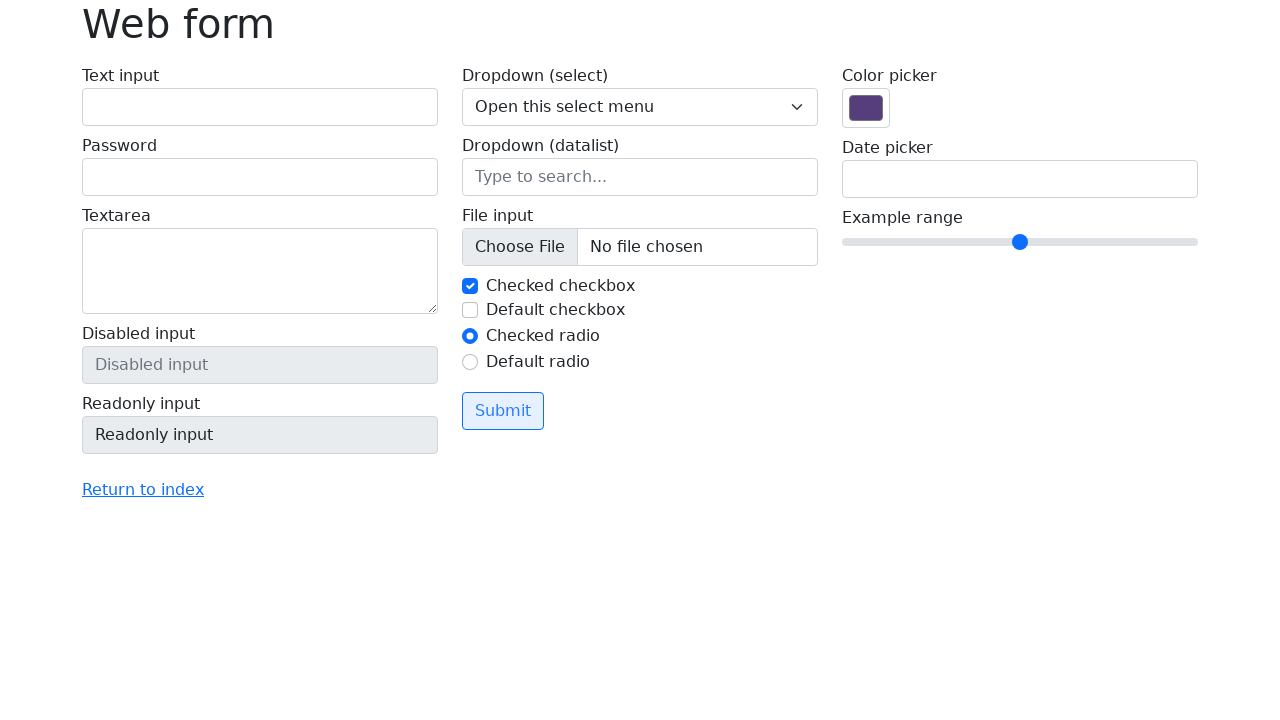

Waited for page to load after back navigation
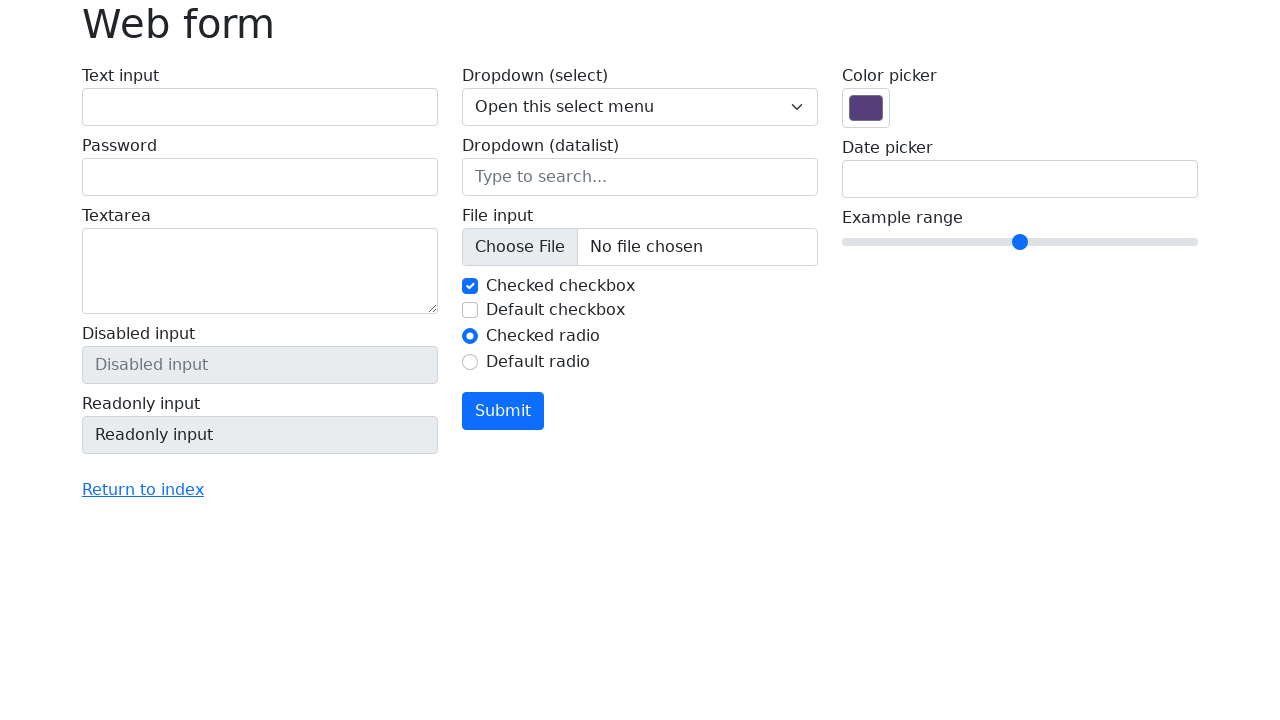

Navigated forward using browser forward button
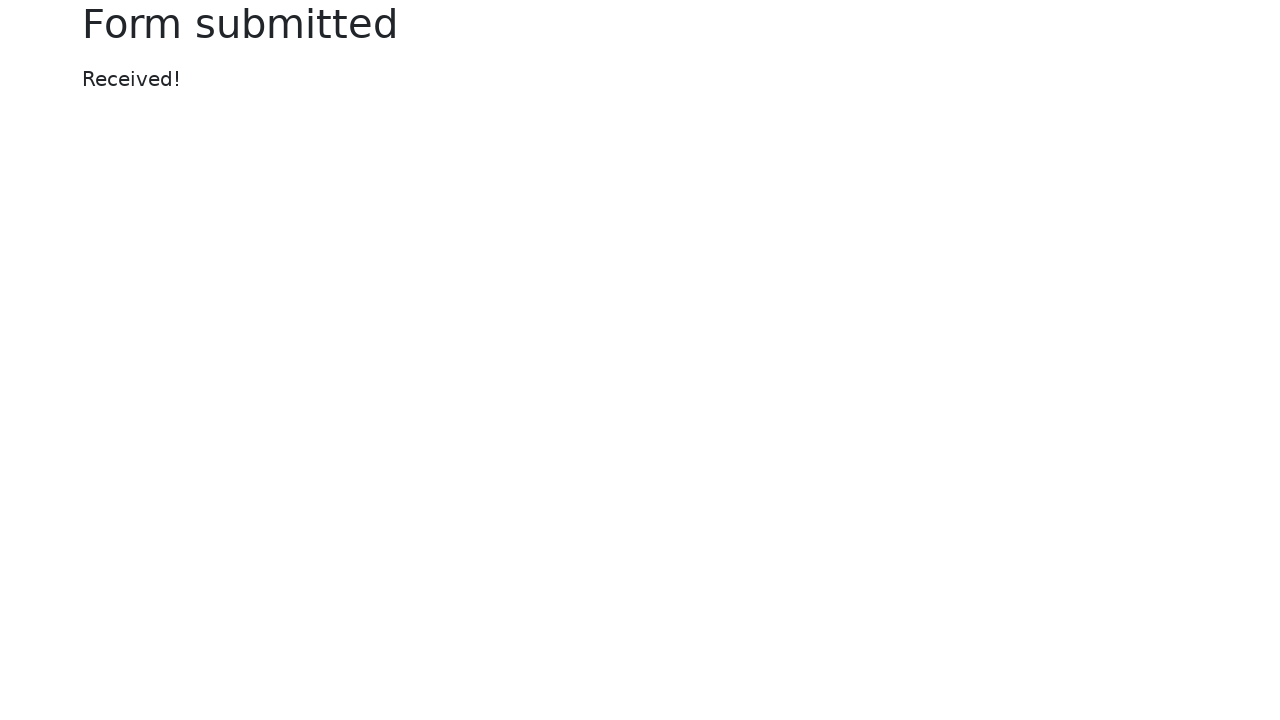

Waited for page to load after forward navigation
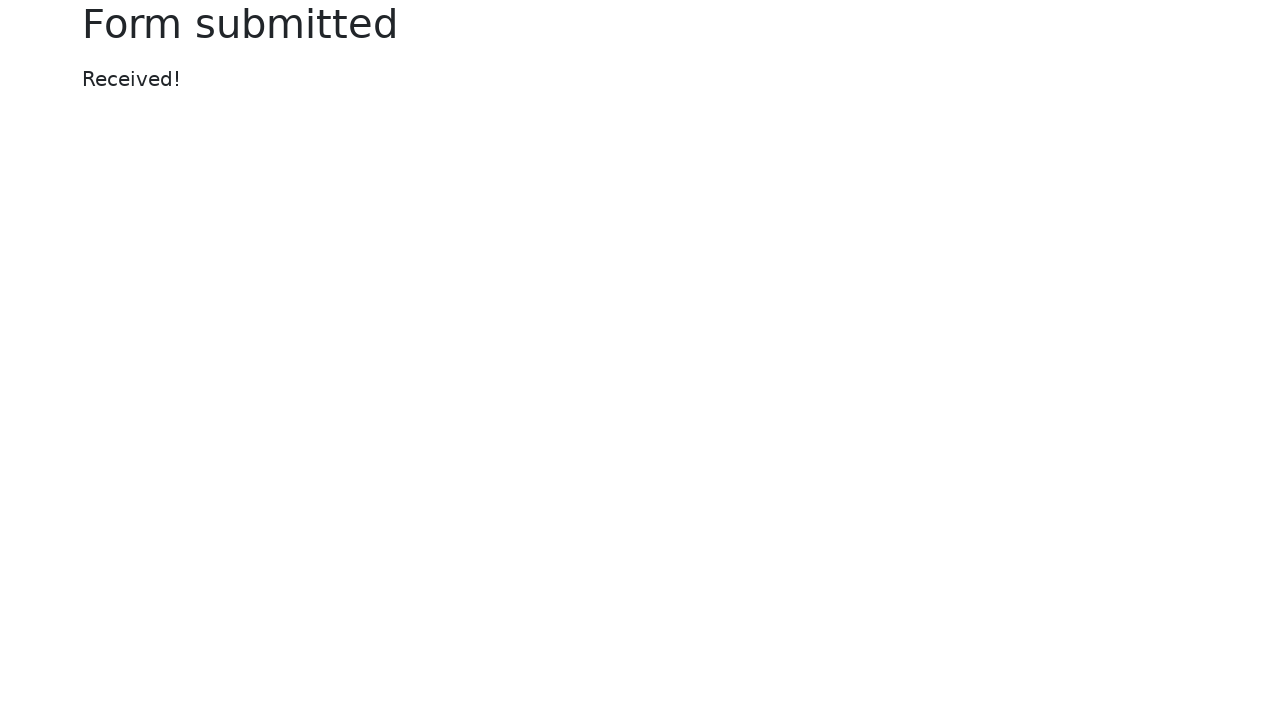

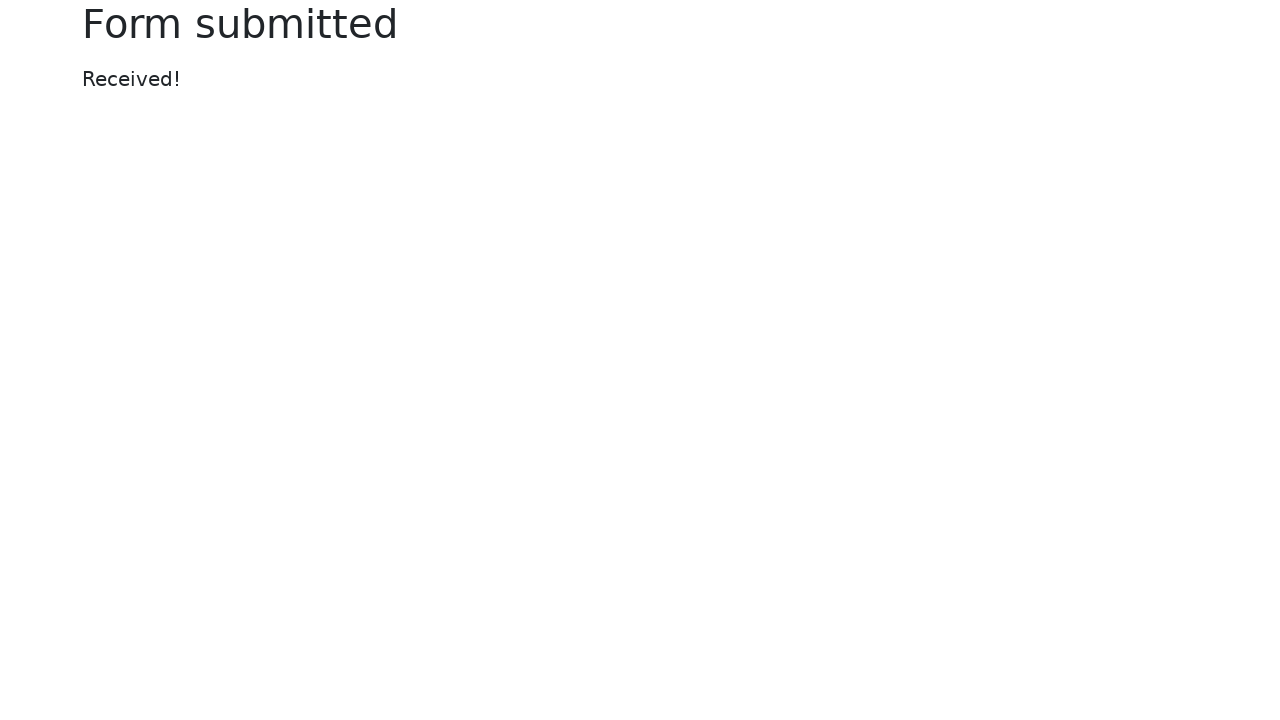